Retrieves and verifies the page title using JavaScript execution

Starting URL: http://scrollmagic.io/

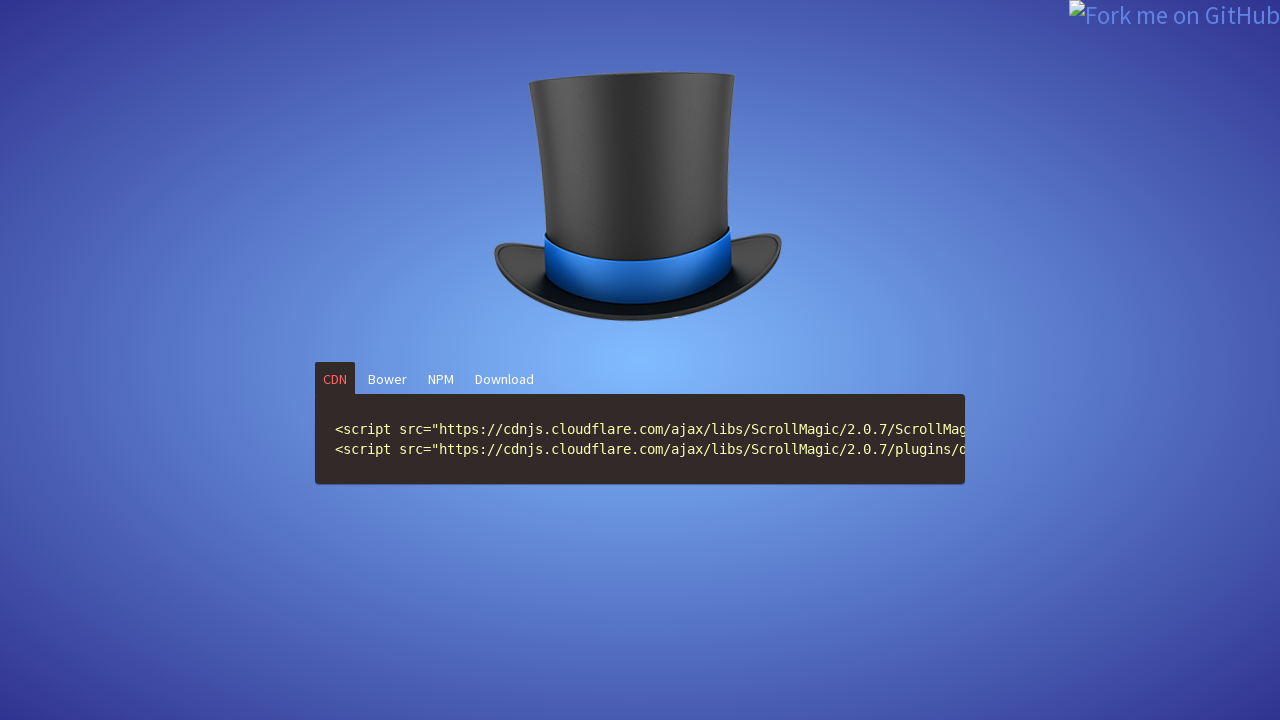

Retrieved page title using JavaScript execution
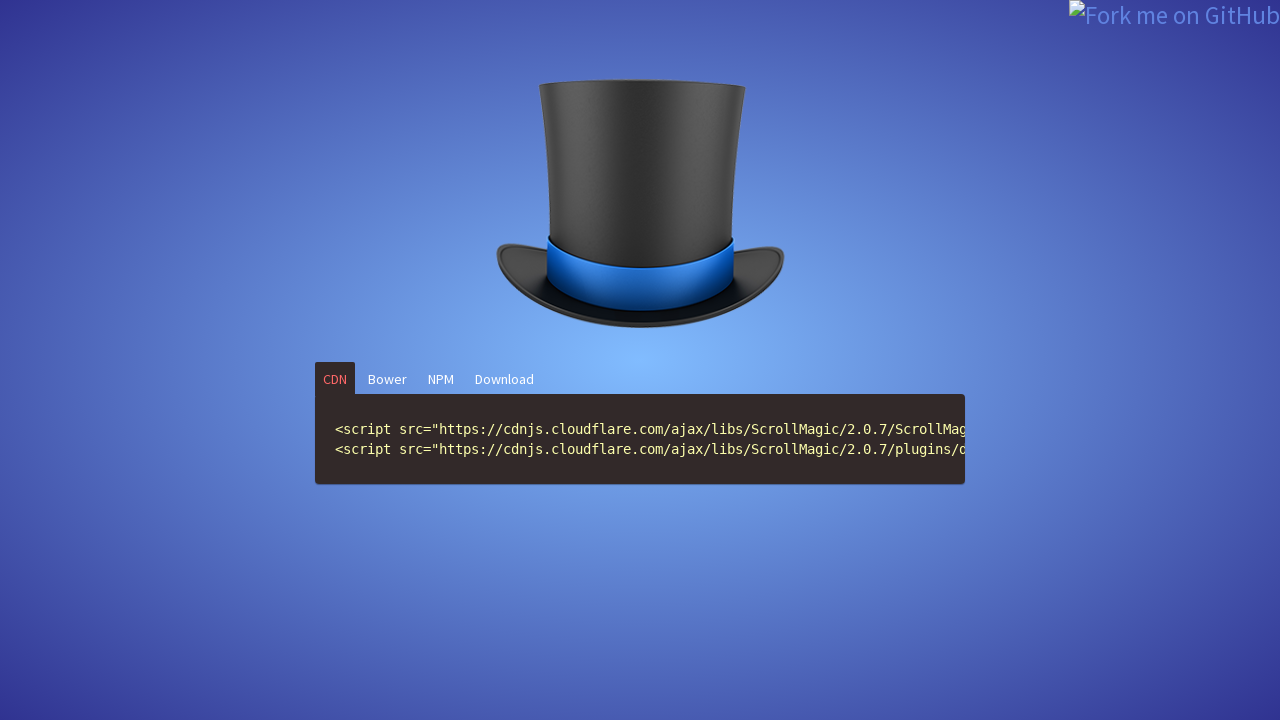

Waited 500ms to ensure title is fully loaded
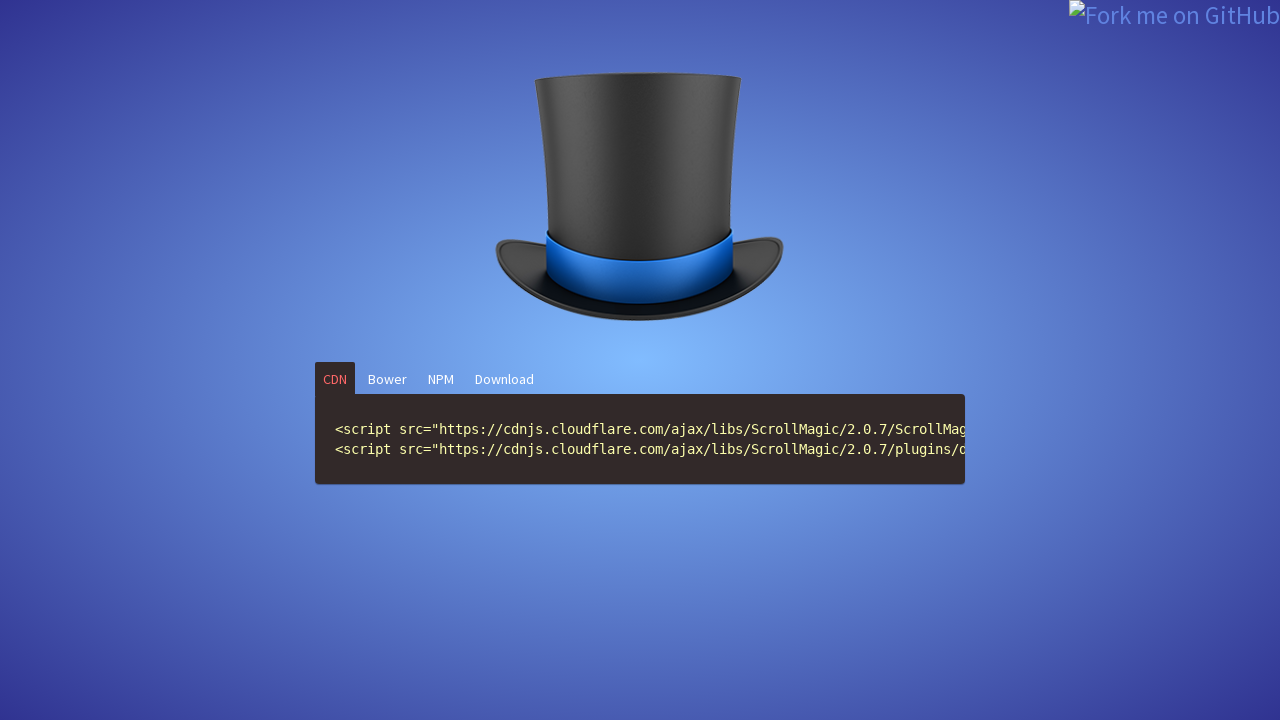

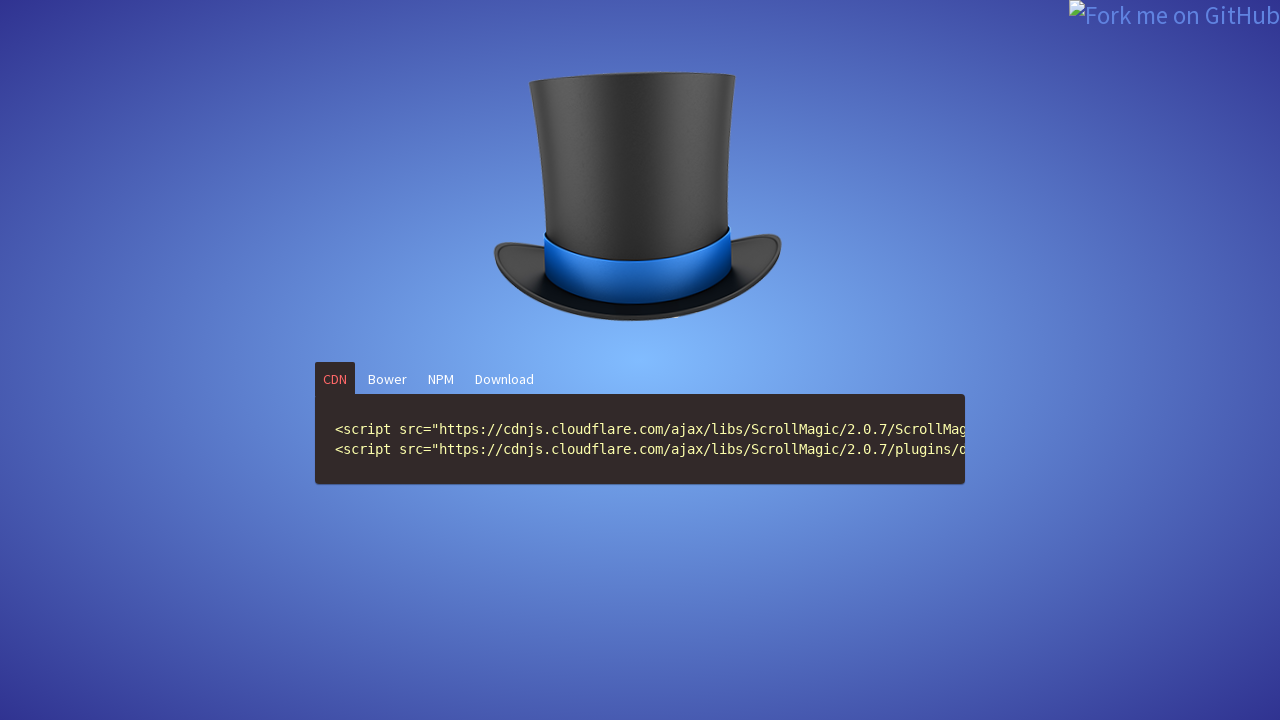